Tests the search functionality on omayo.blogspot.com by entering "Testing" into the search input field.

Starting URL: http://omayo.blogspot.com

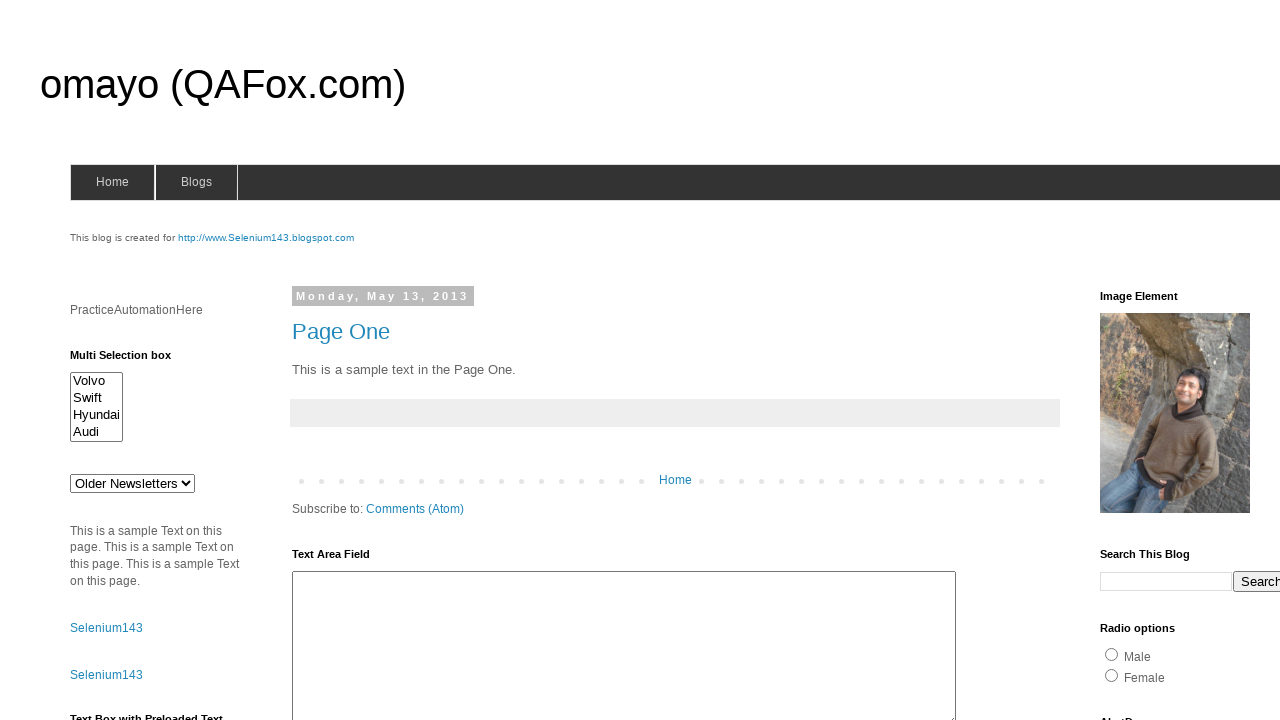

Filled search field with 'Testing' on input[name='q']
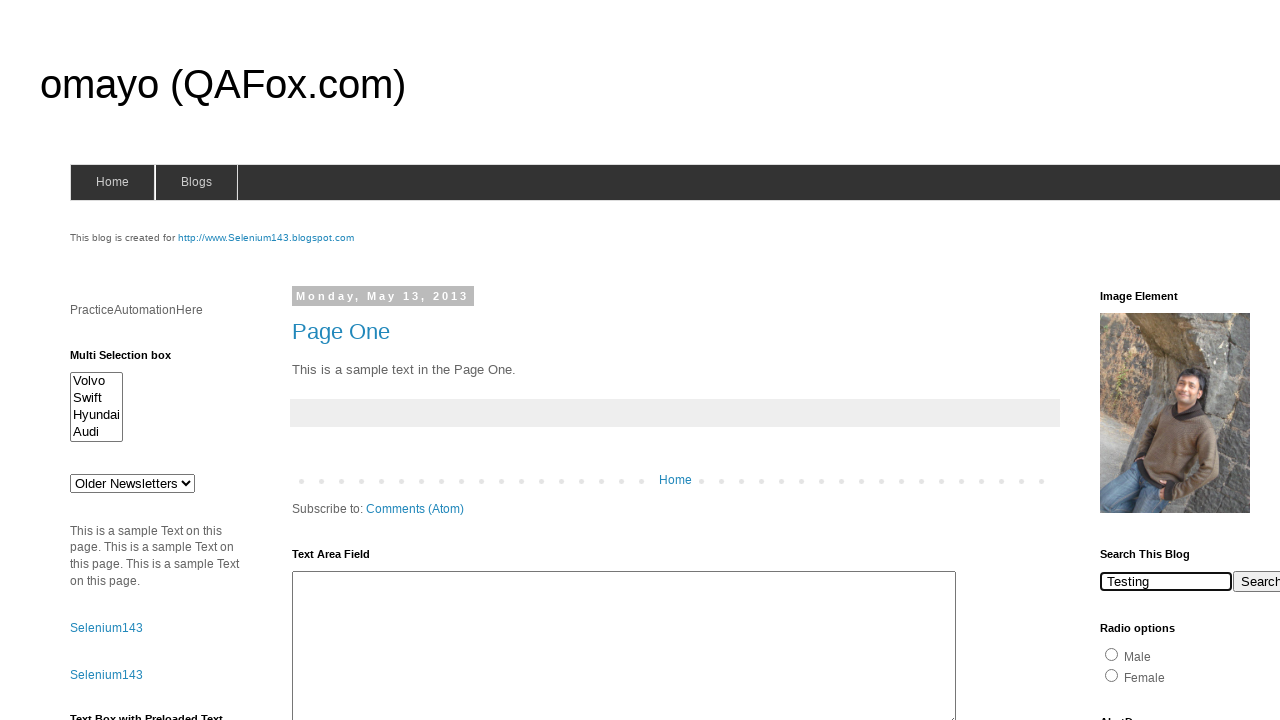

Waited 1000ms for input to be processed
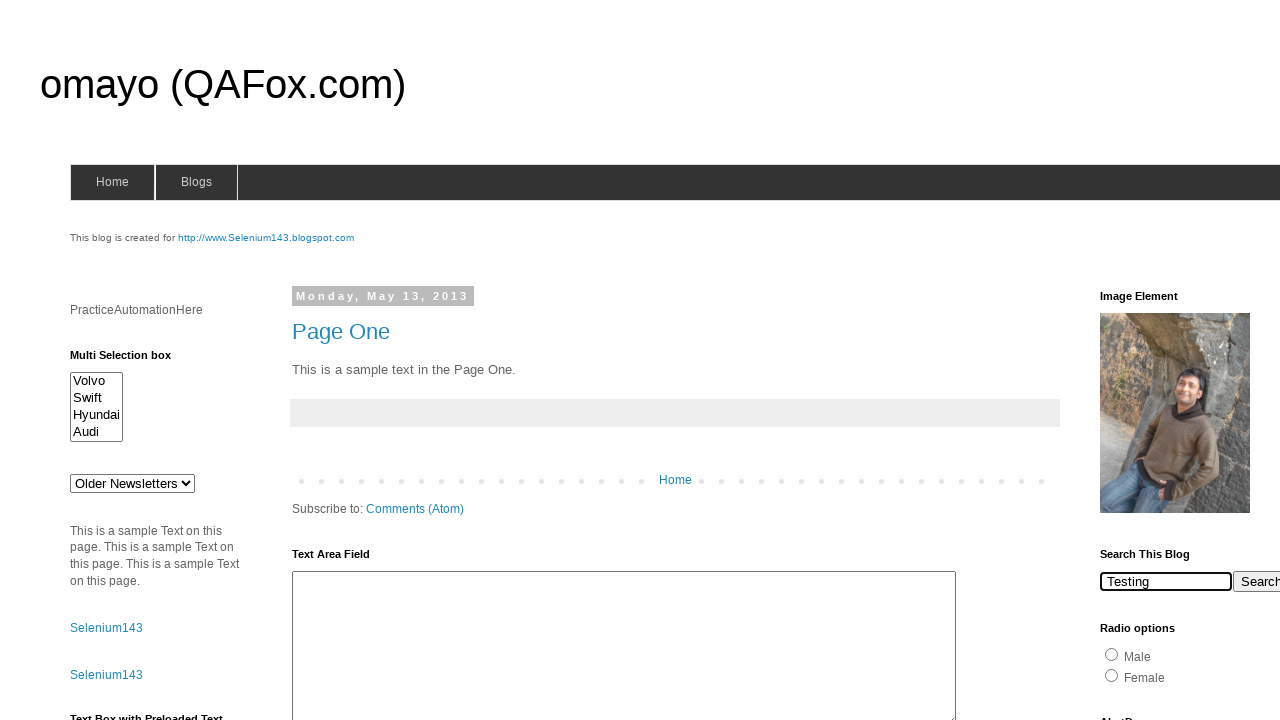

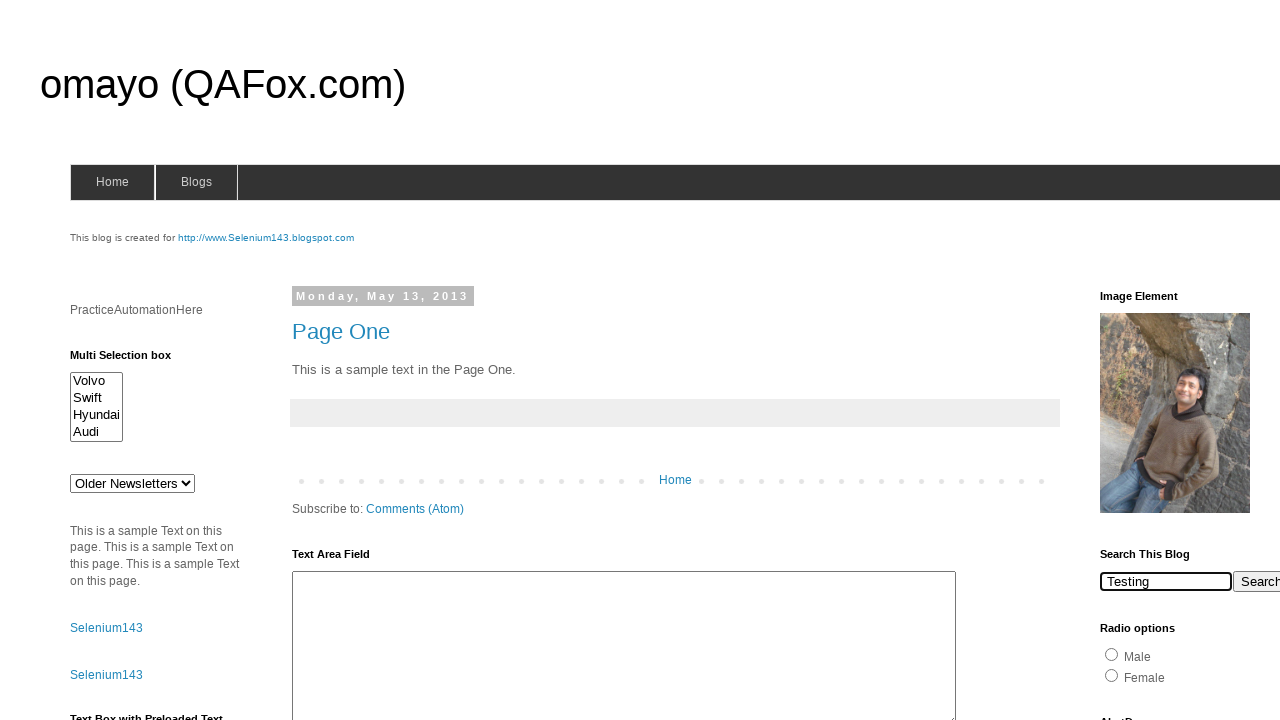